Tests browser alert handling by clicking a button that triggers an alert, accepting the alert, reading a value from the page, calculating a mathematical result, and submitting the answer

Starting URL: http://suninjuly.github.io/alert_accept.html

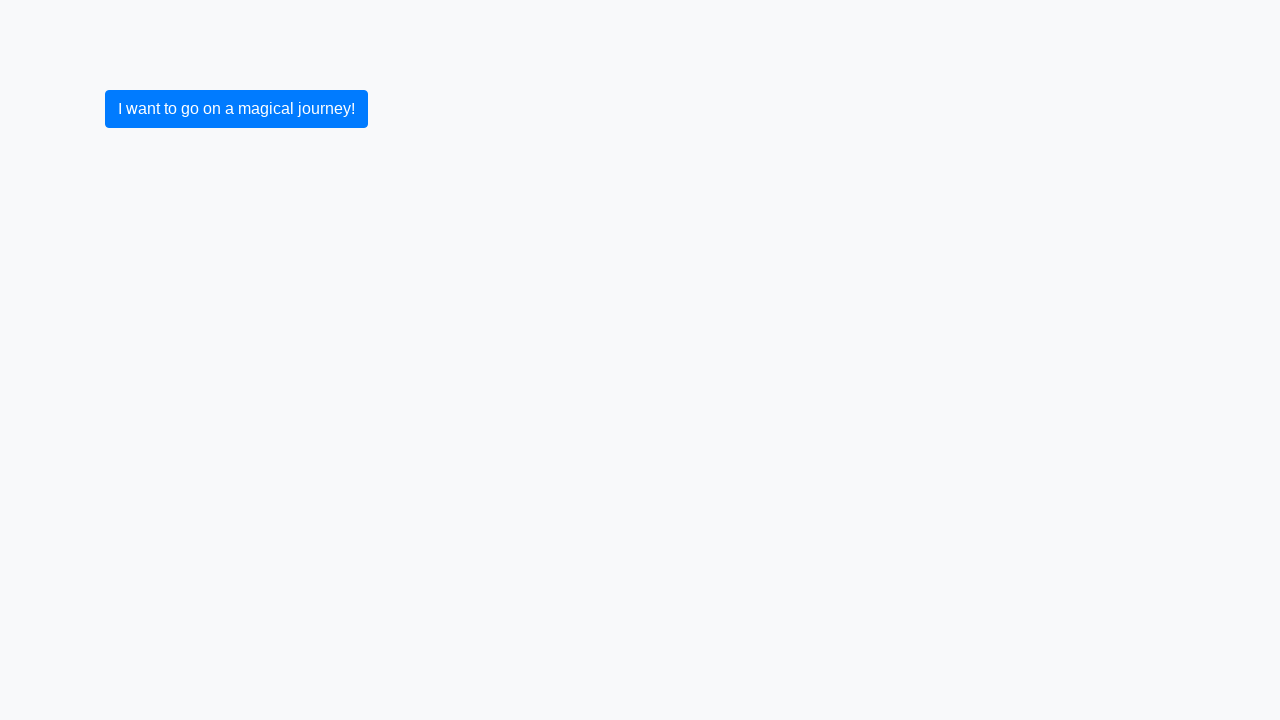

Set up dialog handler to accept alerts
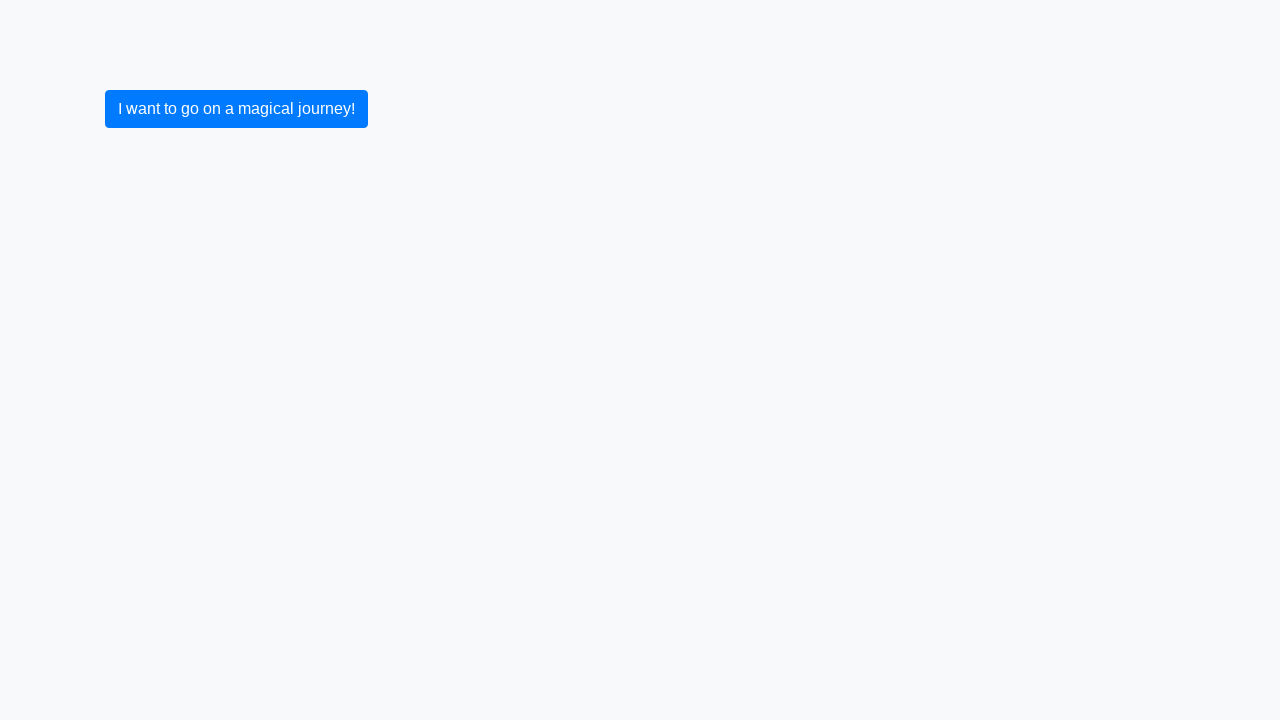

Clicked button to trigger alert dialog at (236, 109) on button.btn
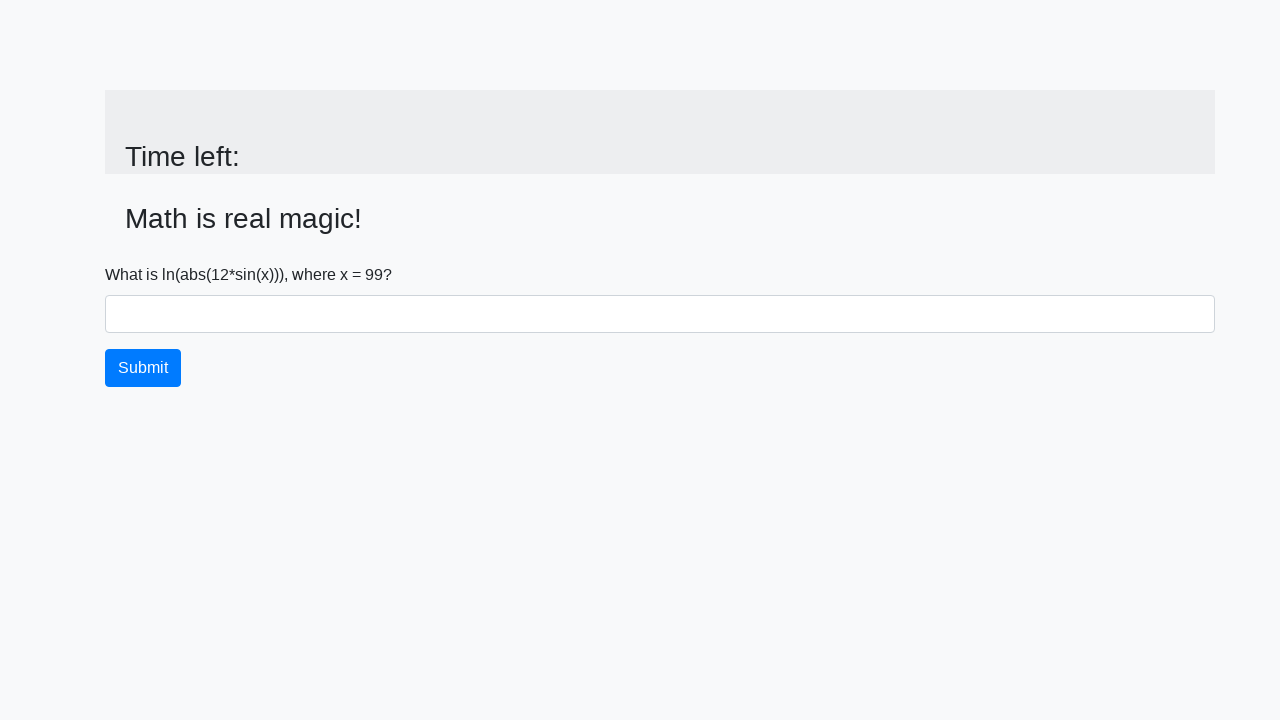

Alert accepted and page updated with input_value element visible
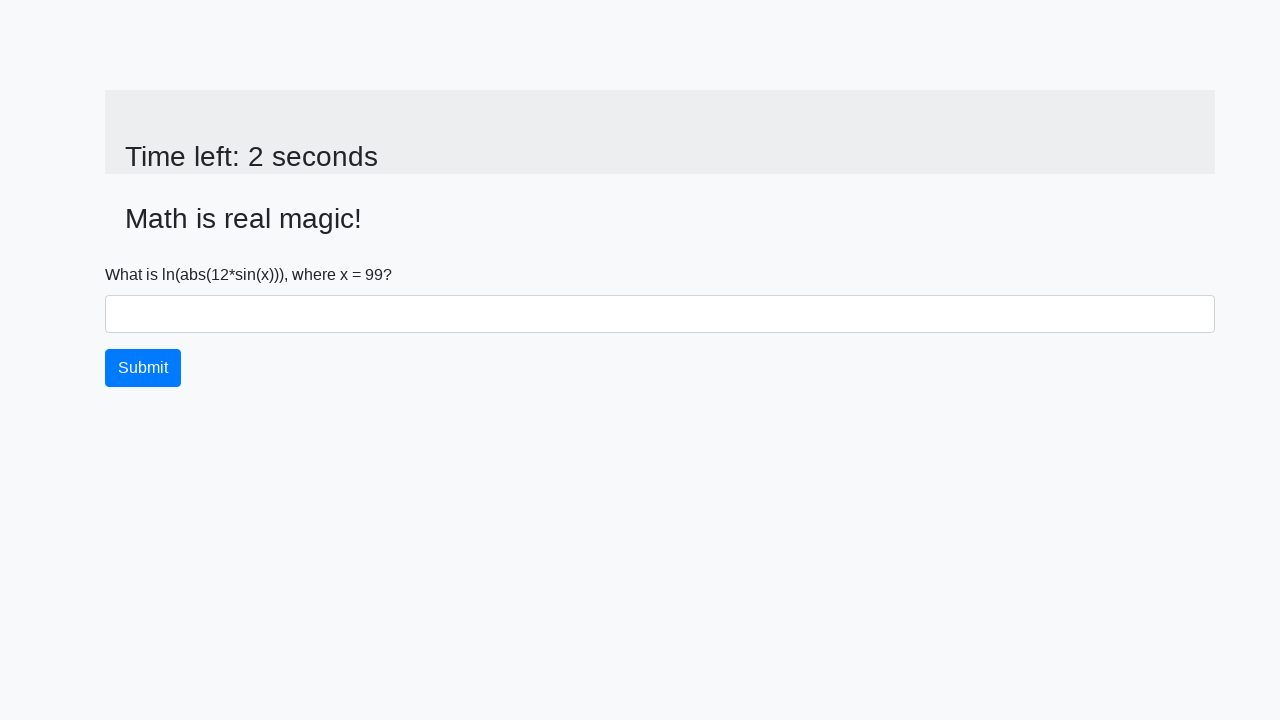

Retrieved value from #input_value: 99
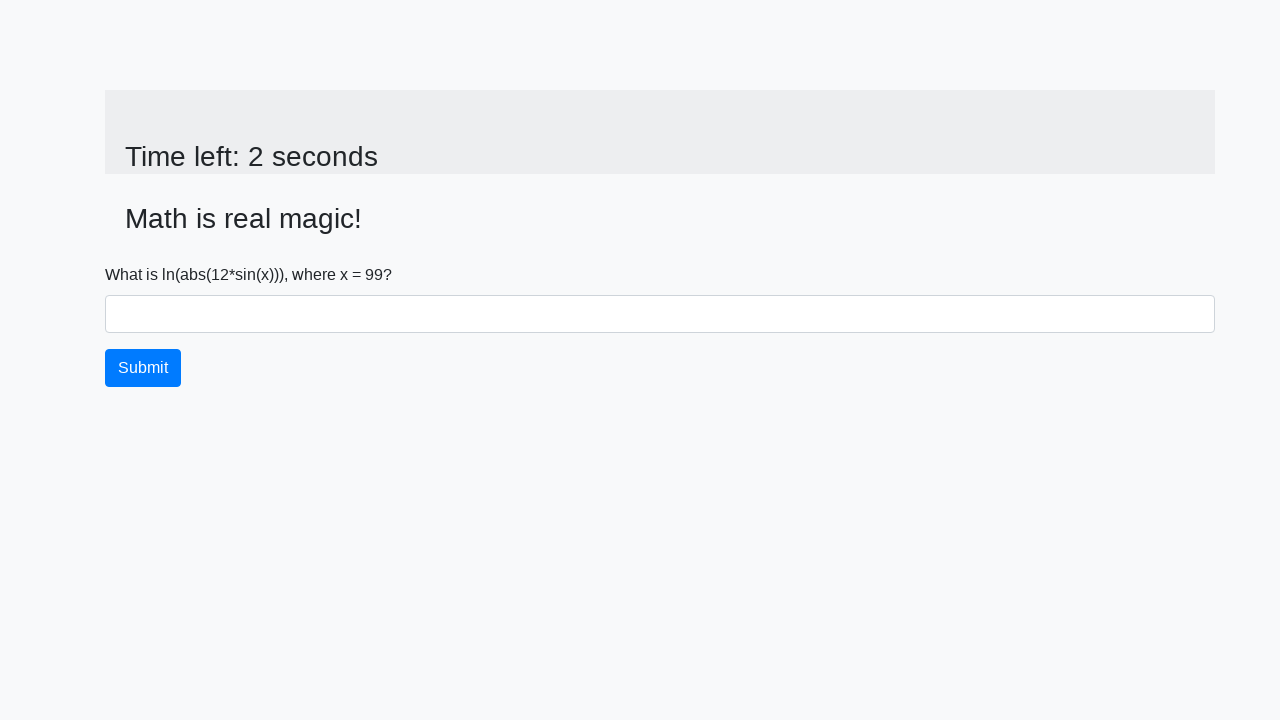

Calculated answer using formula: 2.484113169251921
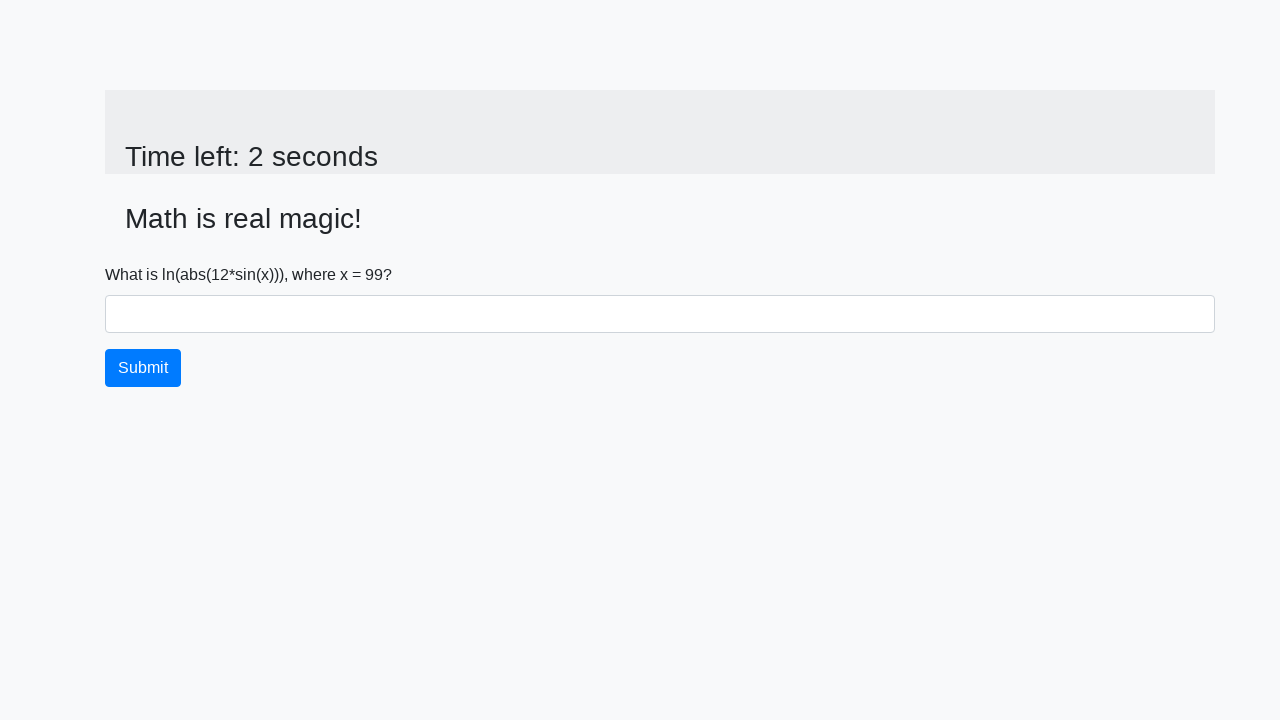

Filled answer field with calculated value: 2.484113169251921 on #answer
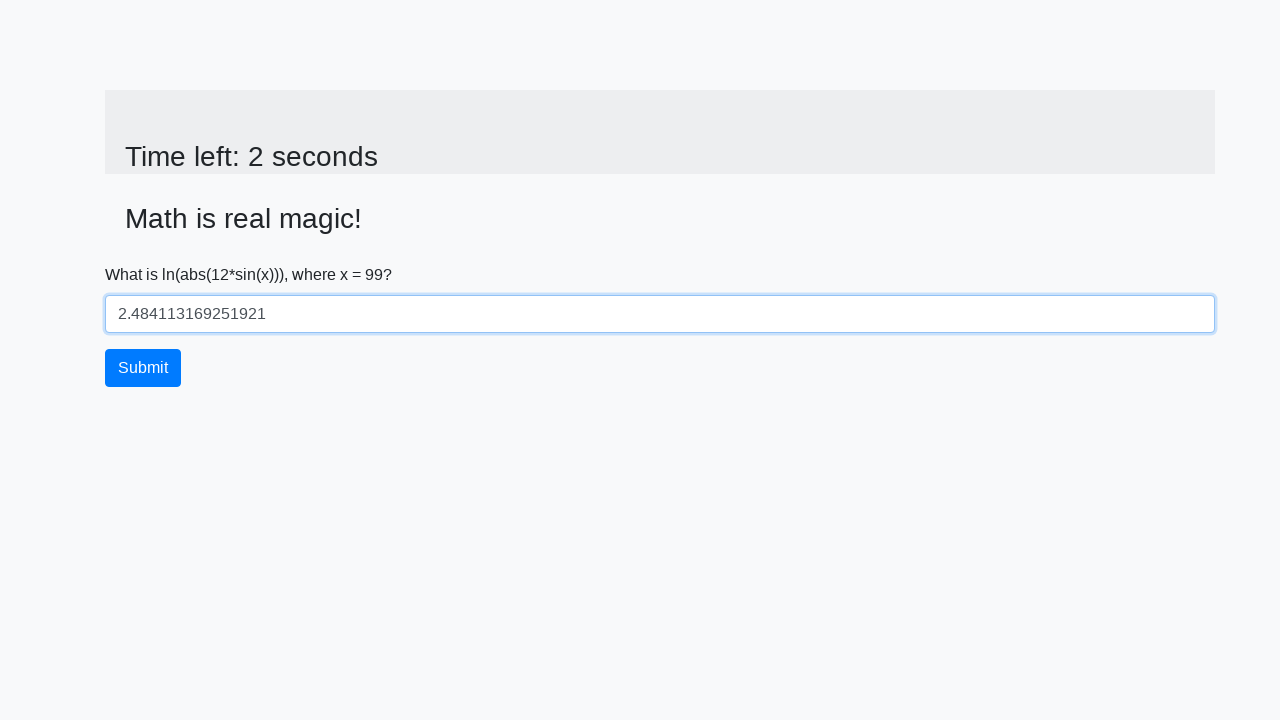

Clicked submit button to submit the answer at (143, 368) on button
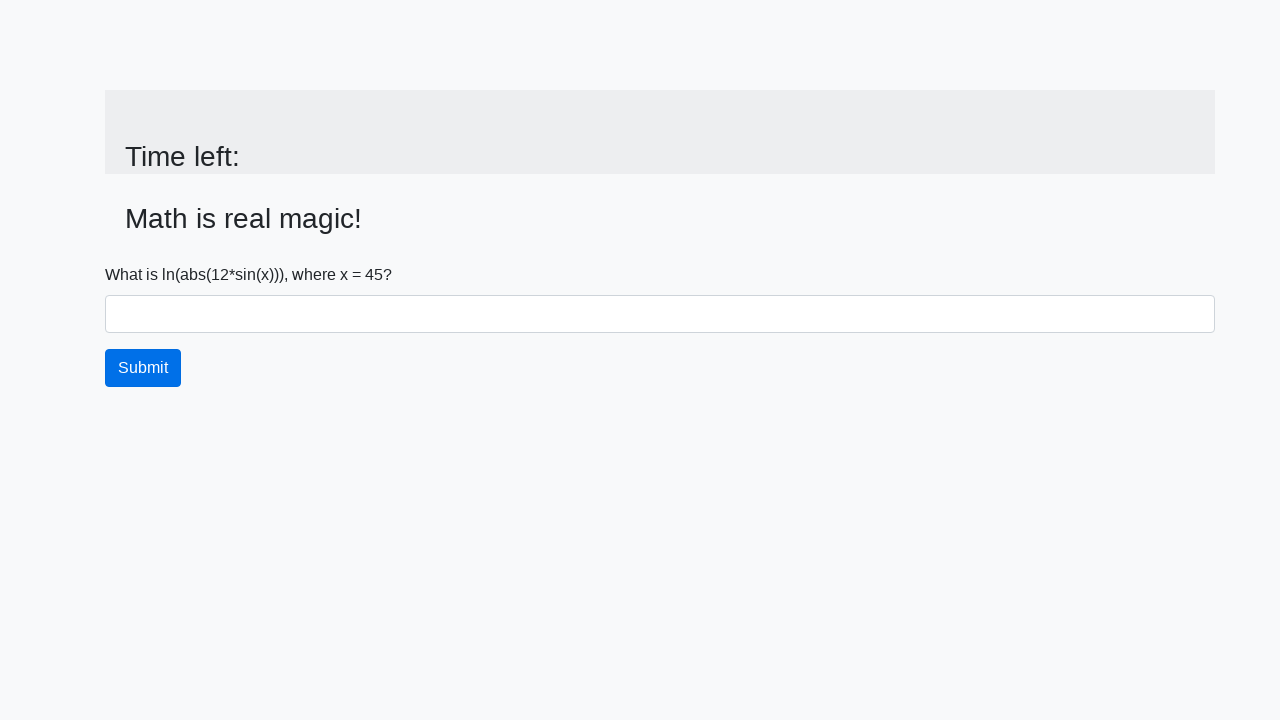

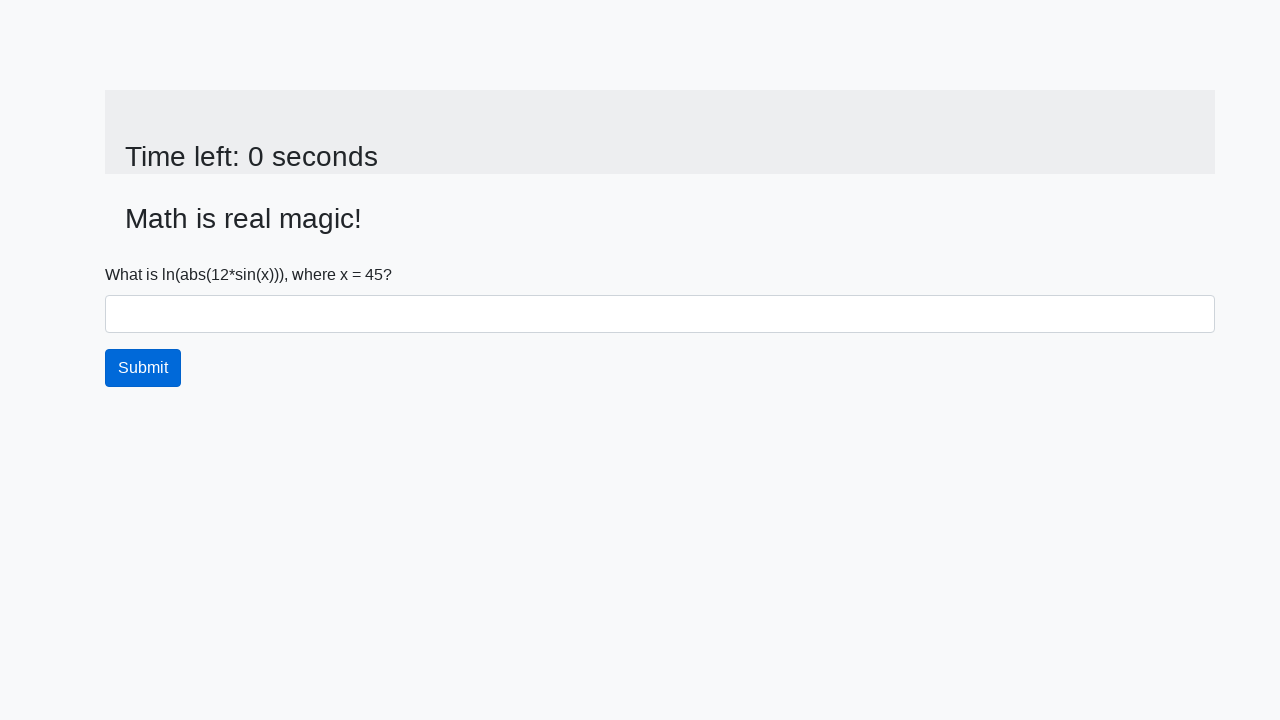